Tests URL verification by navigating to the OrangeHRM demo site and verifying the page URL.

Starting URL: https://opensource-demo.orangehrmlive.com

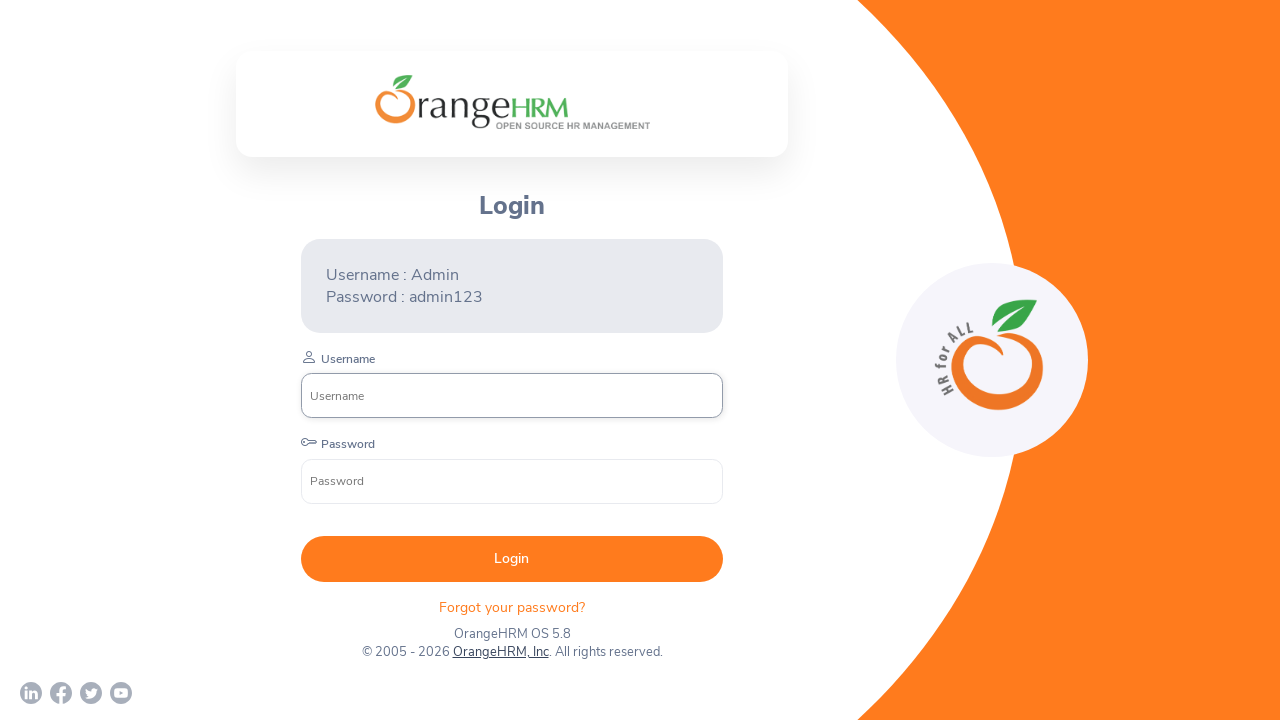

Waited for page to fully load (networkidle state)
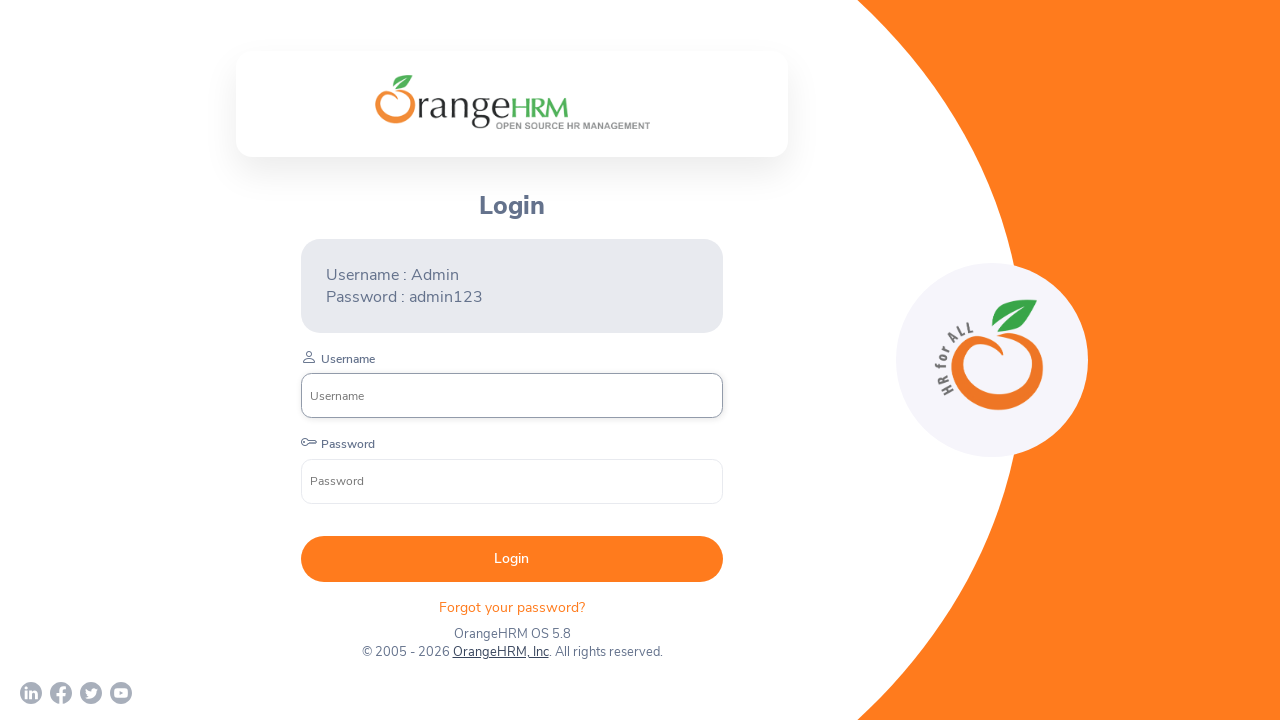

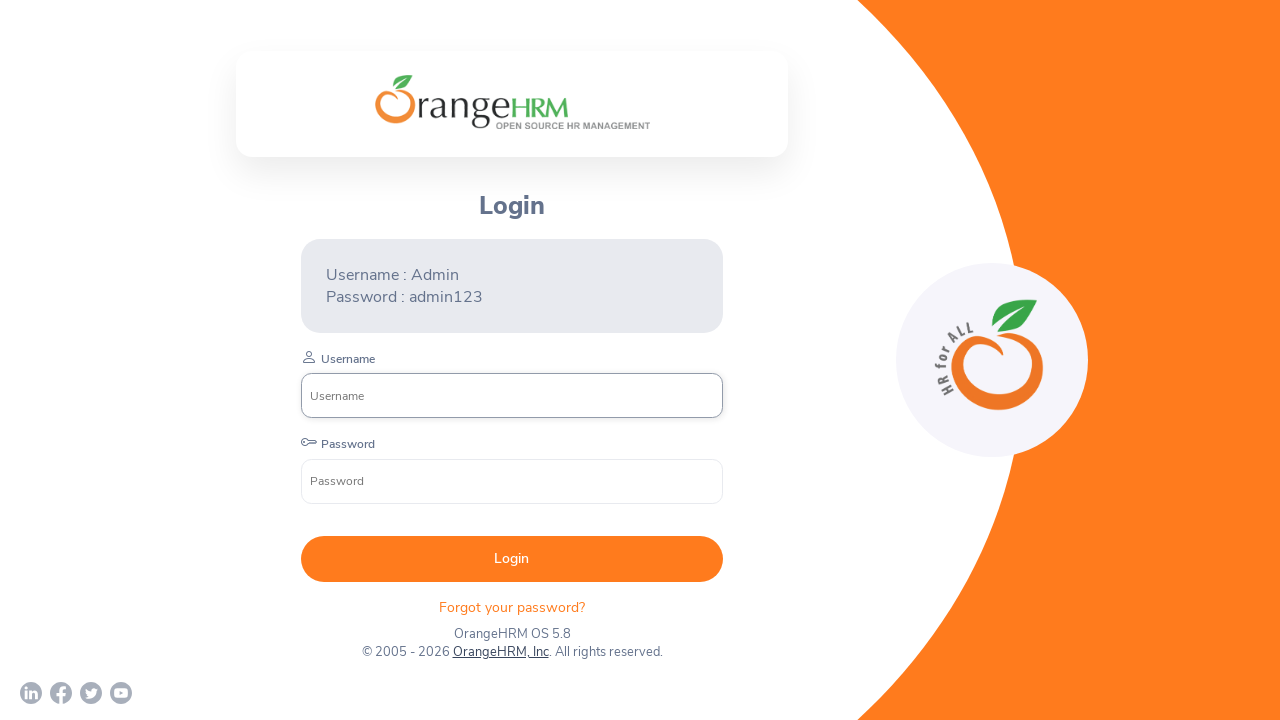